Tests that German text can be entered into the source input field on a case converter tool

Starting URL: https://www.artlebedev.ru/case/

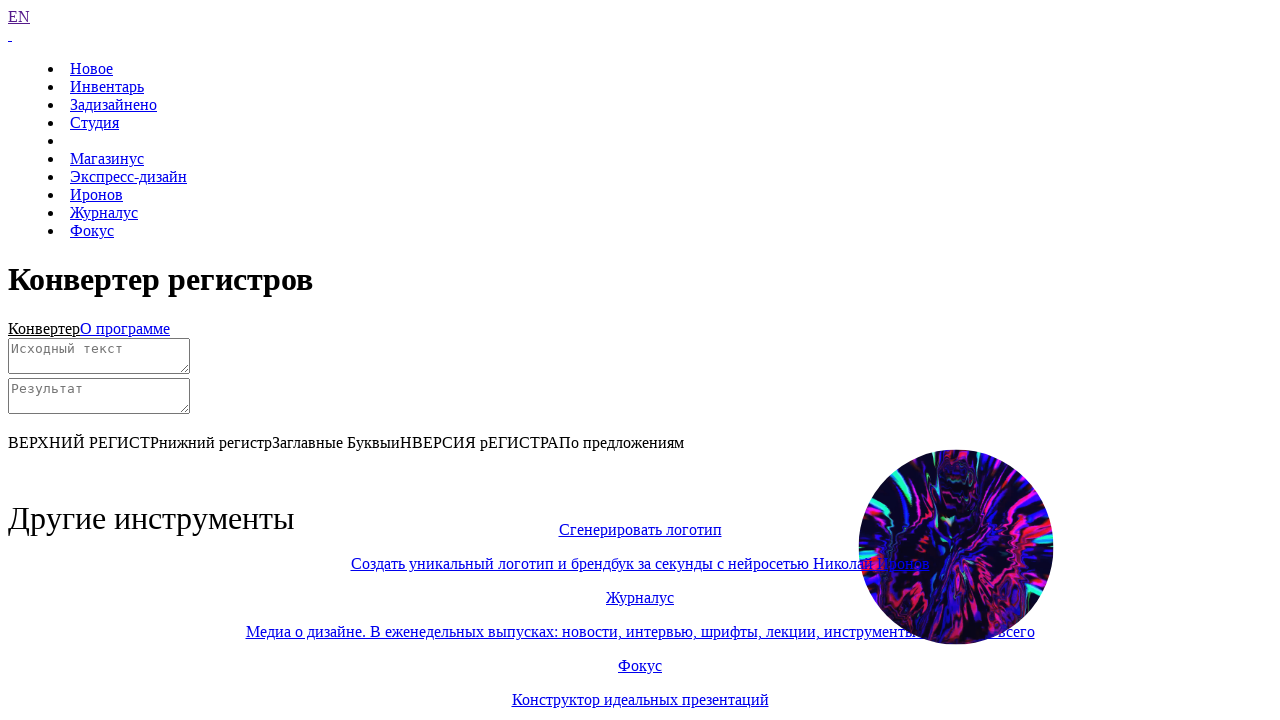

Scrolled down to view the case converter tool
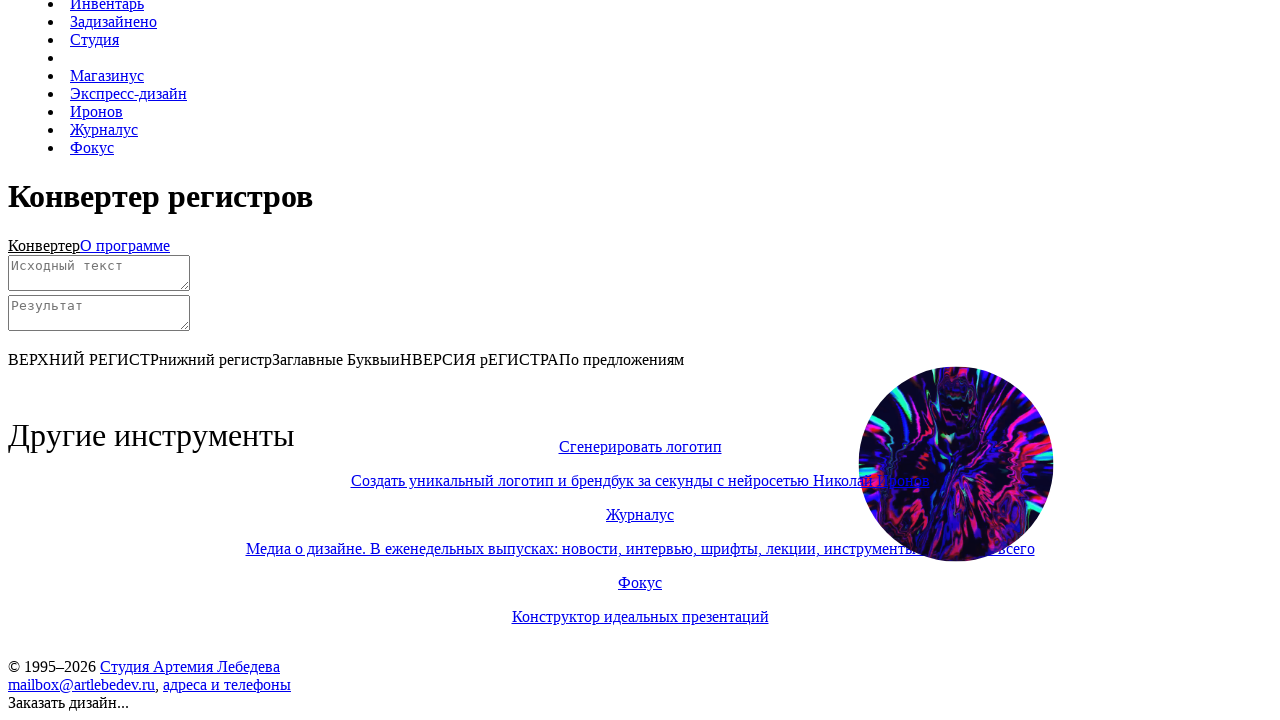

Entered German text 'straße' into the source input field on #source
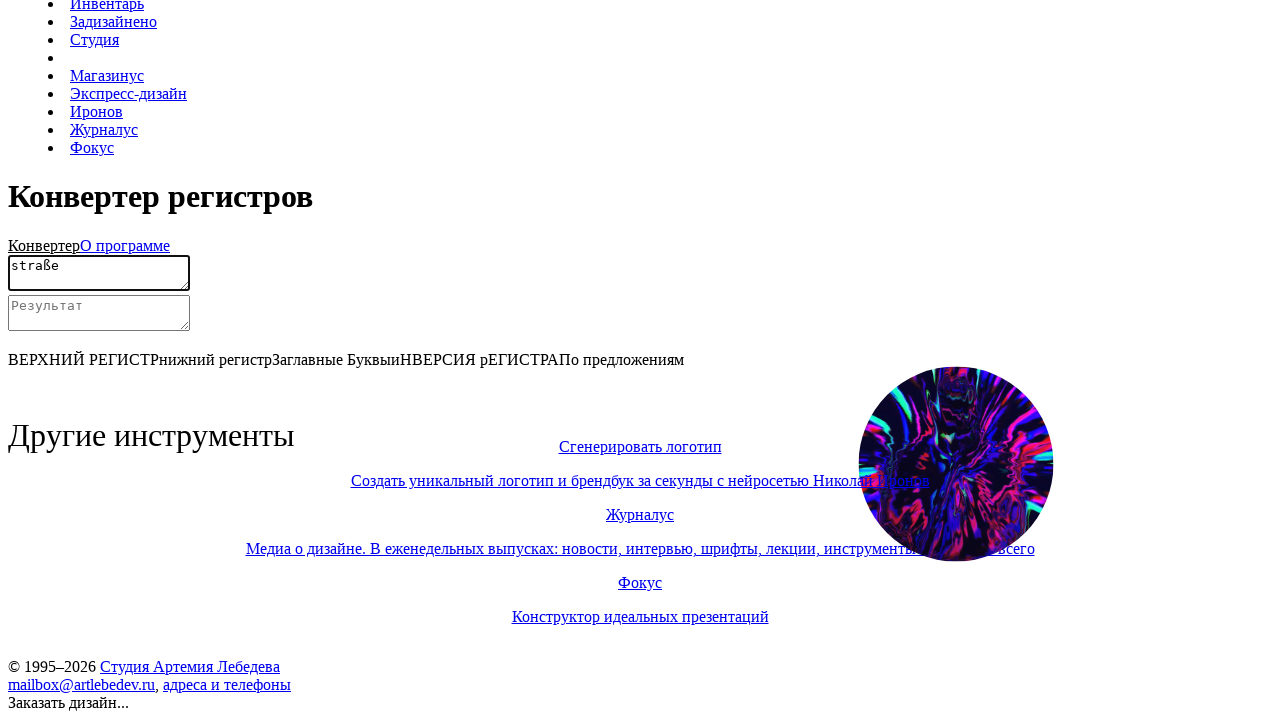

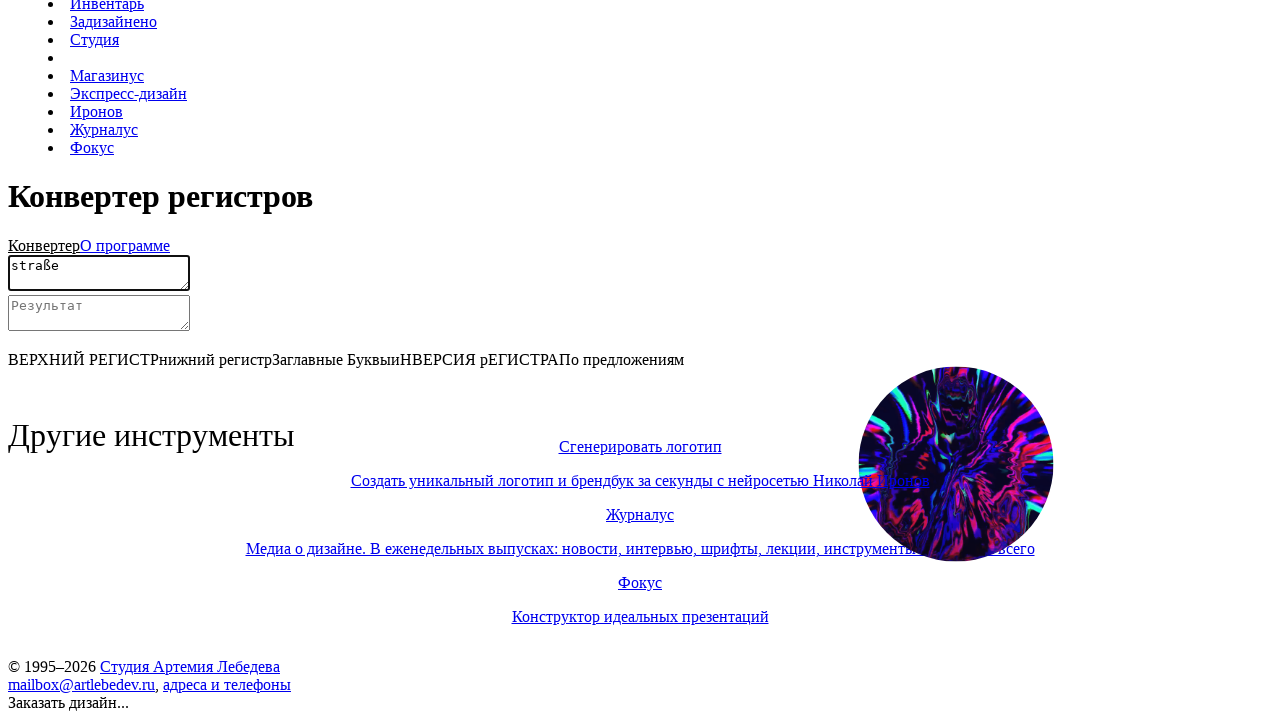